Tests keyboard input functionality by clicking on a name field, entering text, and clicking a button on a form testing page

Starting URL: https://formy-project.herokuapp.com/keypress

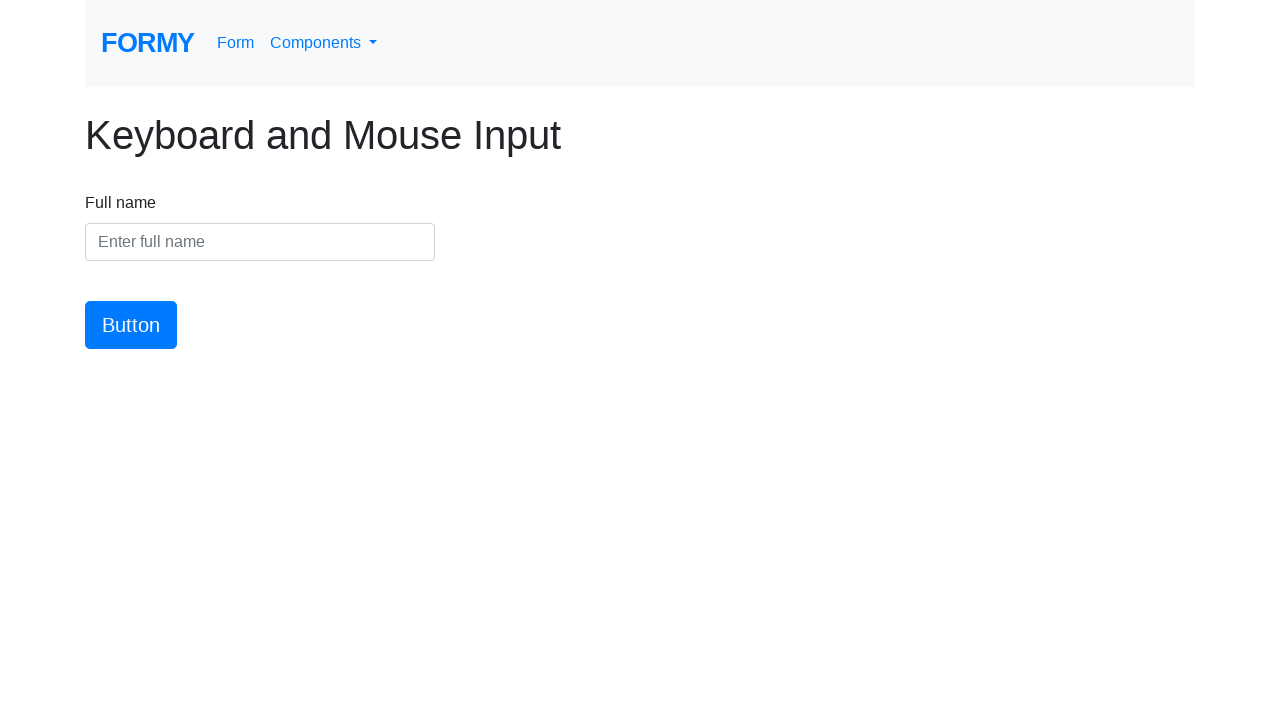

Clicked on the name input field at (260, 242) on #name
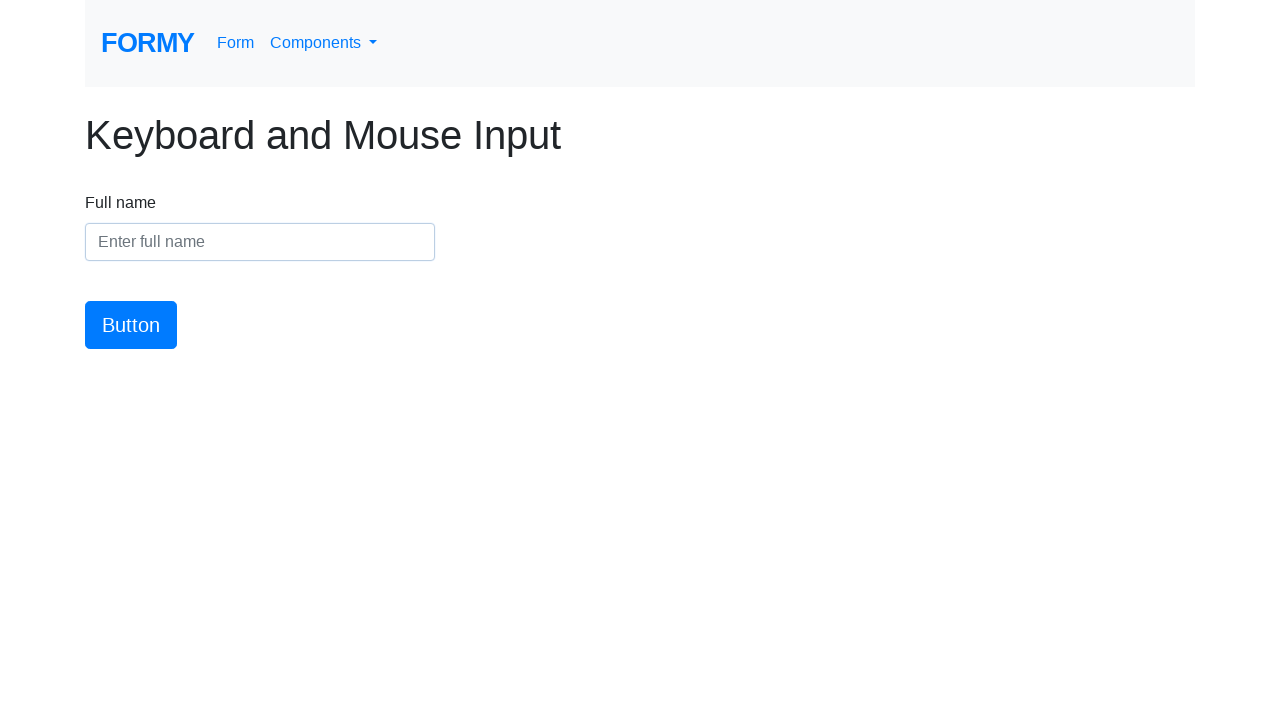

Entered 'George Ashraf' into the name field on #name
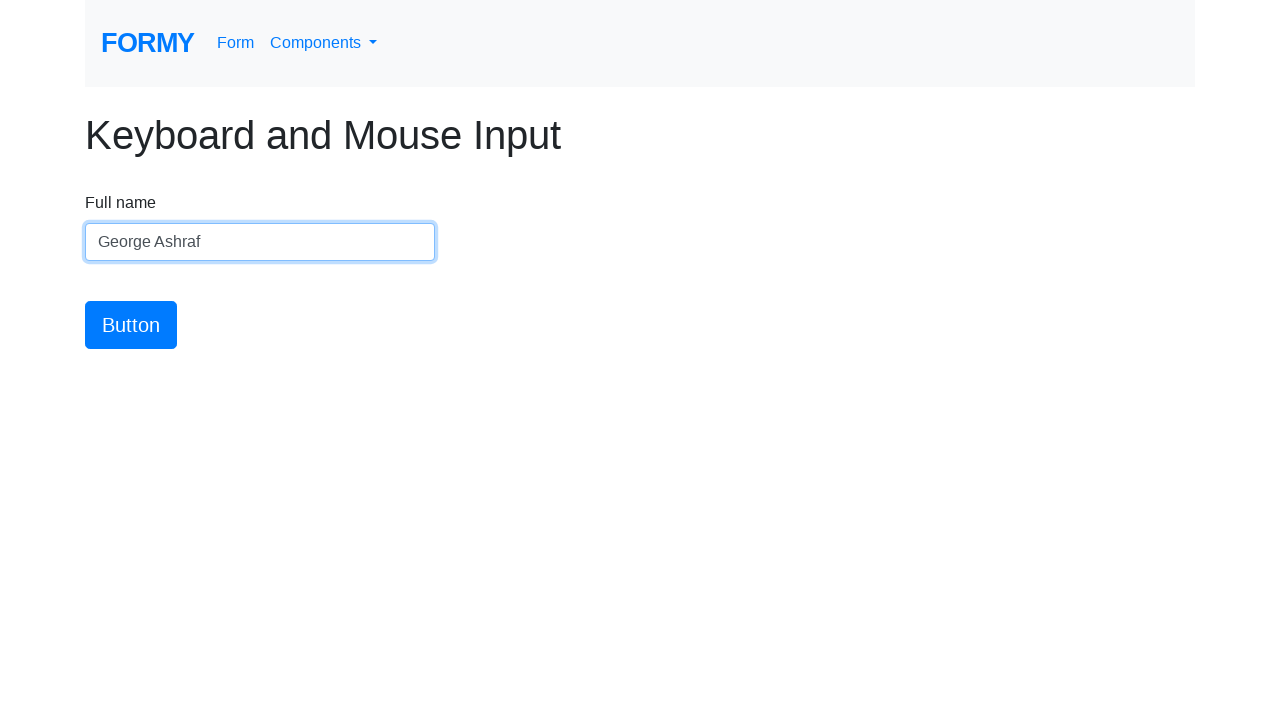

Clicked the form submit button at (131, 325) on #button
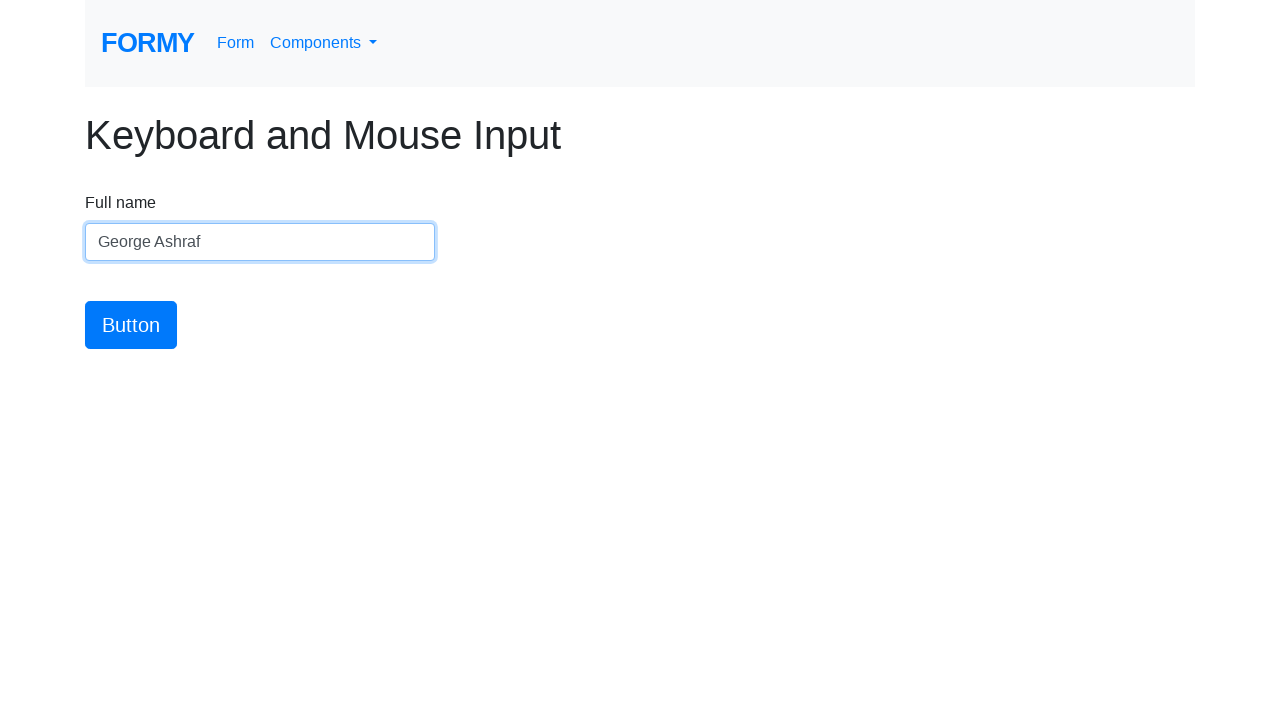

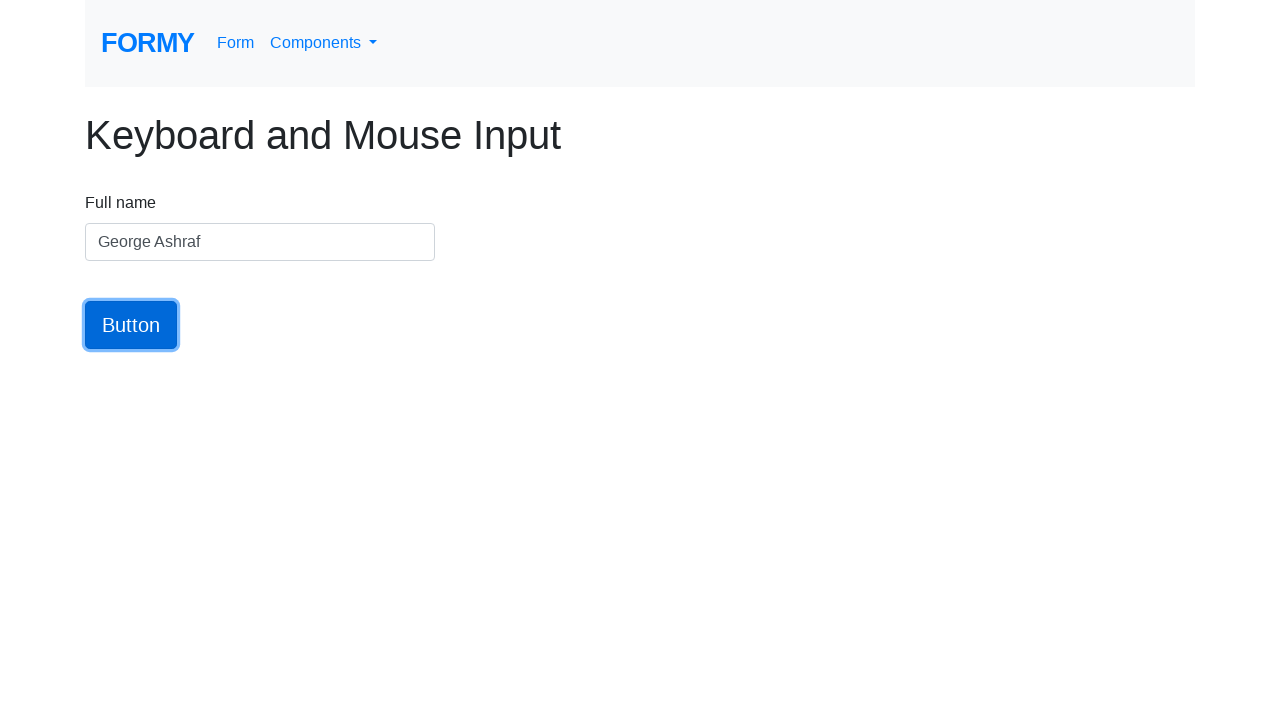